Tests opting out of A/B tests by adding an opt-out cookie before visiting the A/B test page, then navigating to verify the opt-out is effective

Starting URL: http://the-internet.herokuapp.com

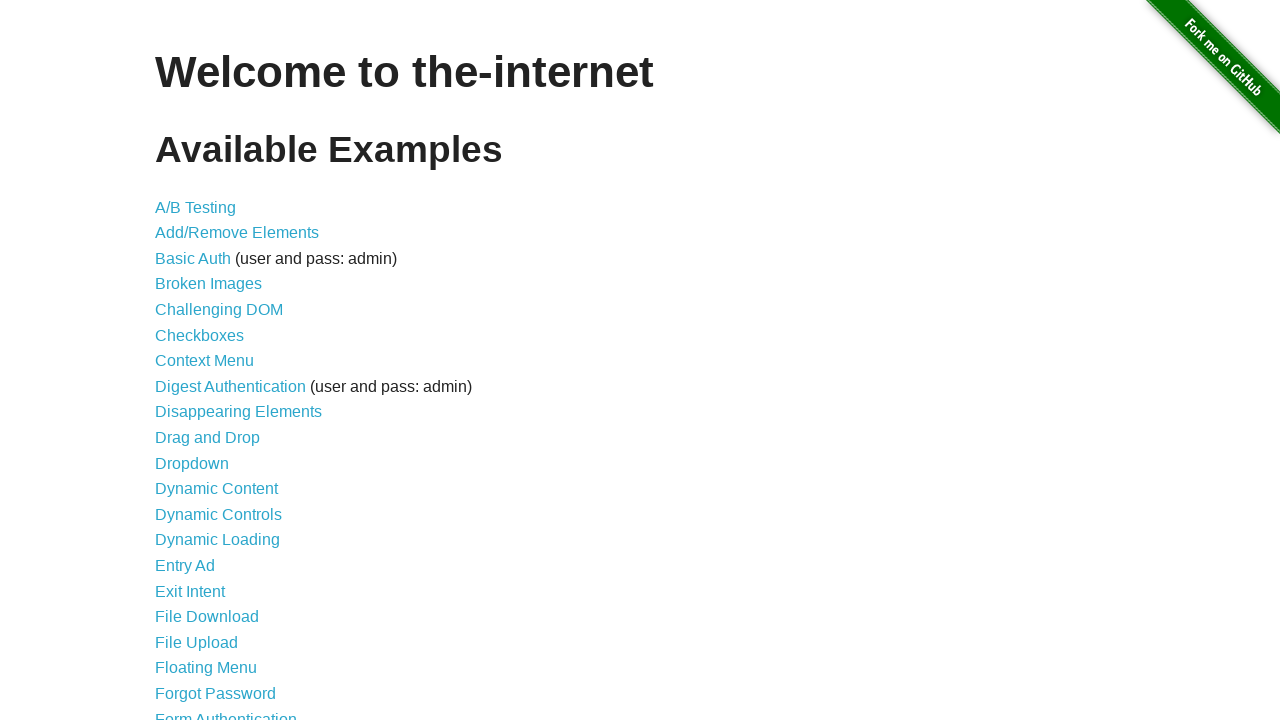

Added optimizelyOptOut cookie to opt out of A/B tests
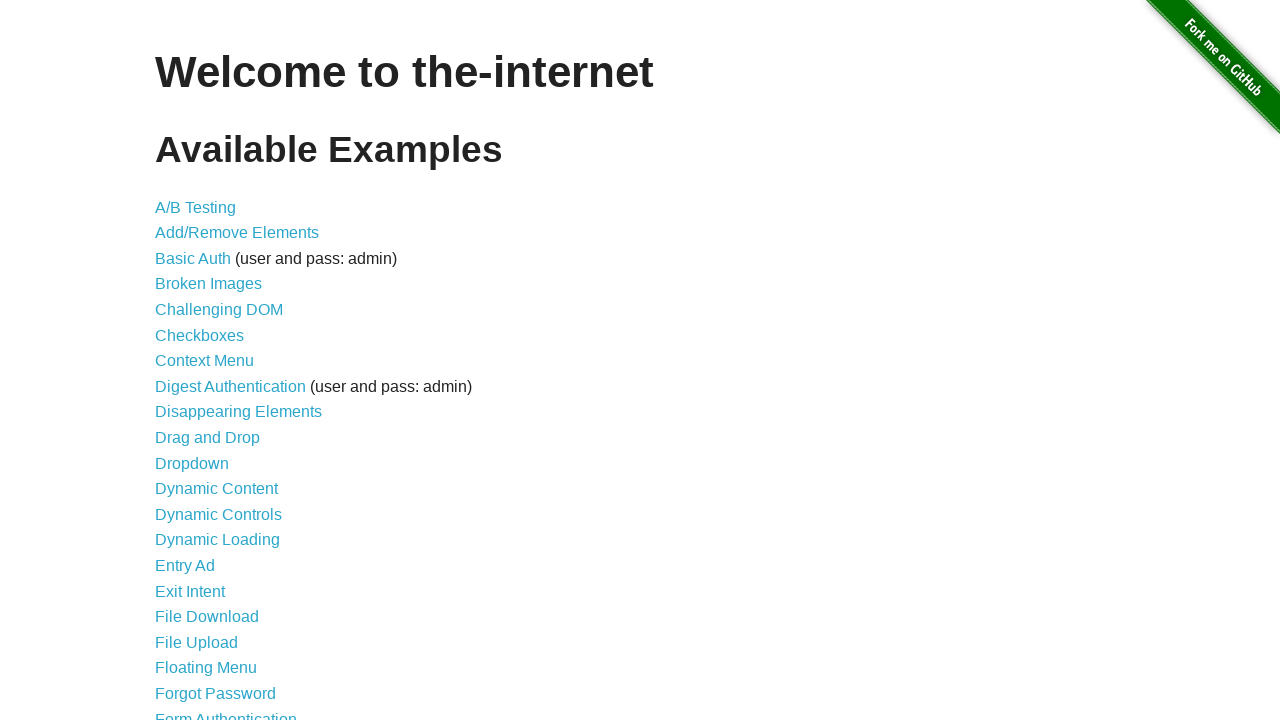

Navigated to A/B test page
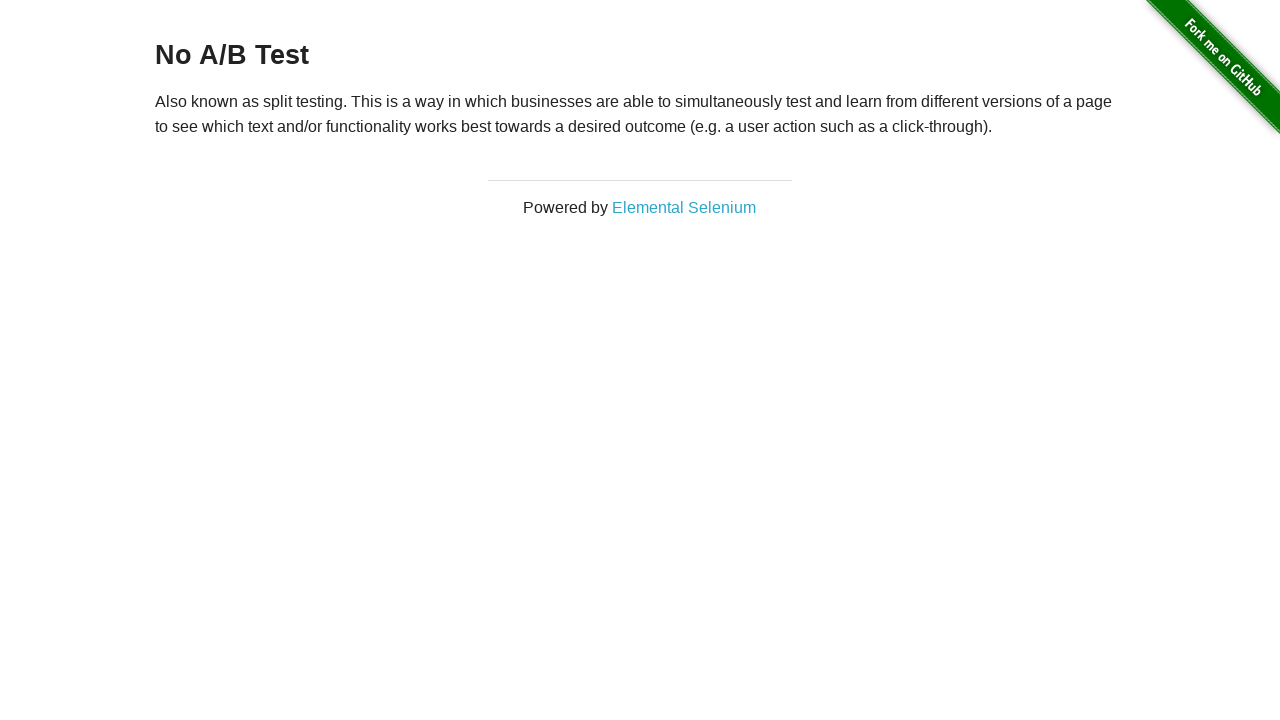

Retrieved heading text to verify opt-out status
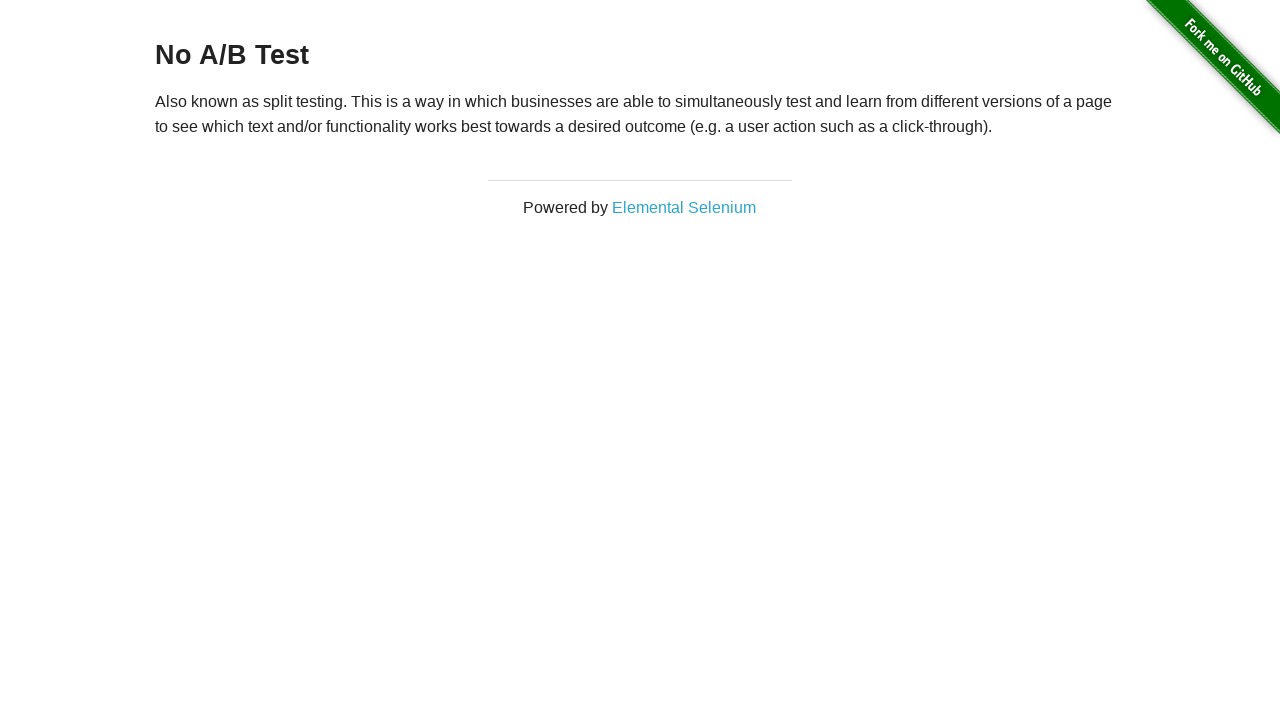

Verified that heading displays 'No A/B Test', confirming successful opt-out
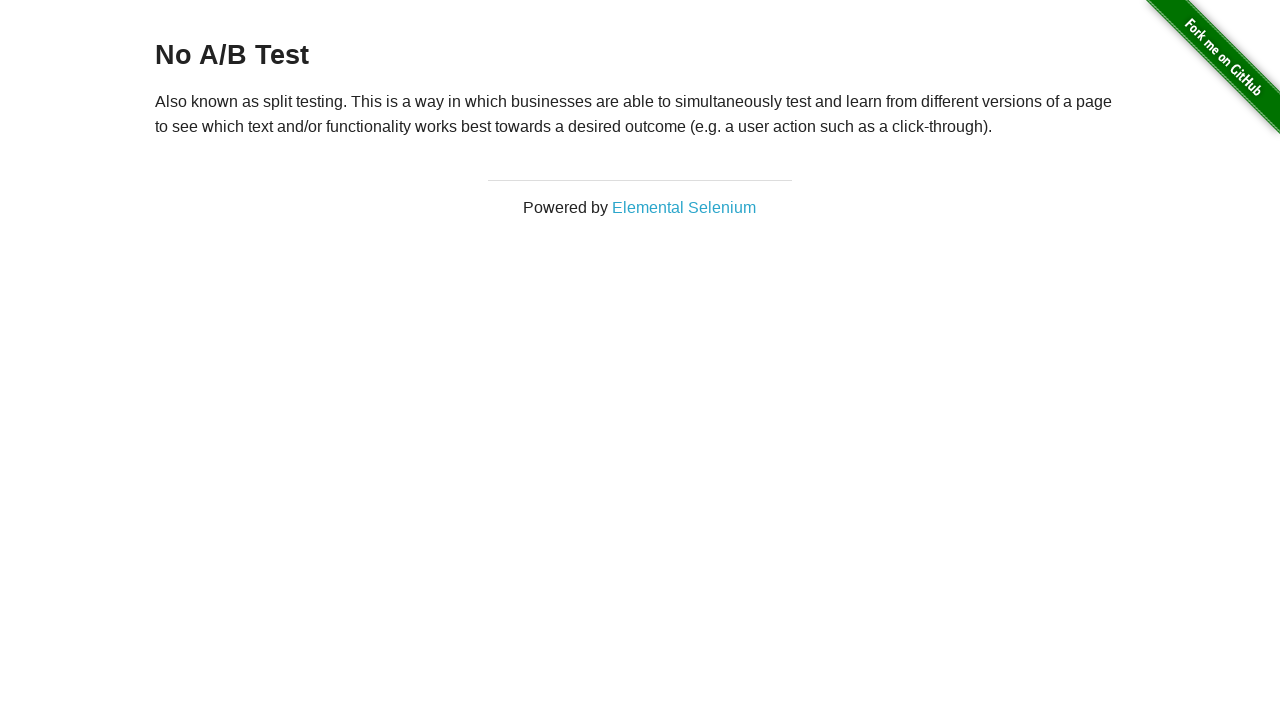

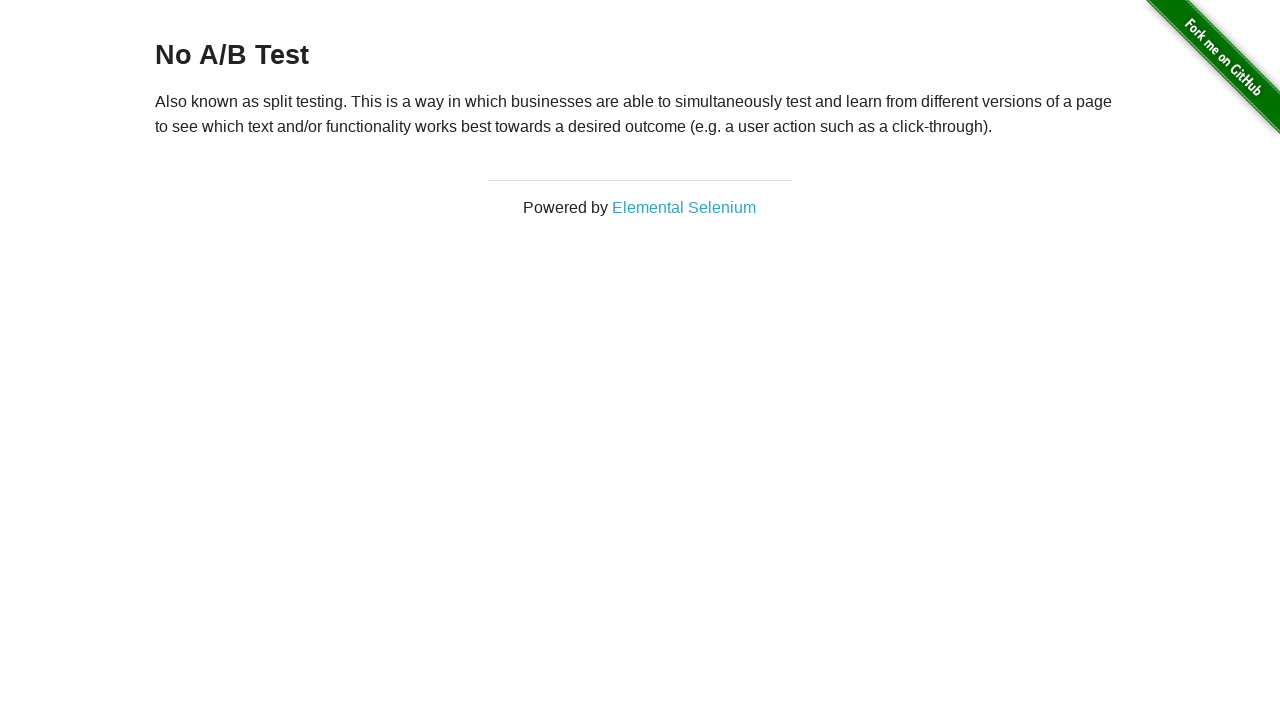